Tests dynamic checkbox controls by clicking a checkbox to select it, then clicking it again to deselect it, verifying the toggle behavior.

Starting URL: https://v1.training-support.net/selenium/dynamic-controls

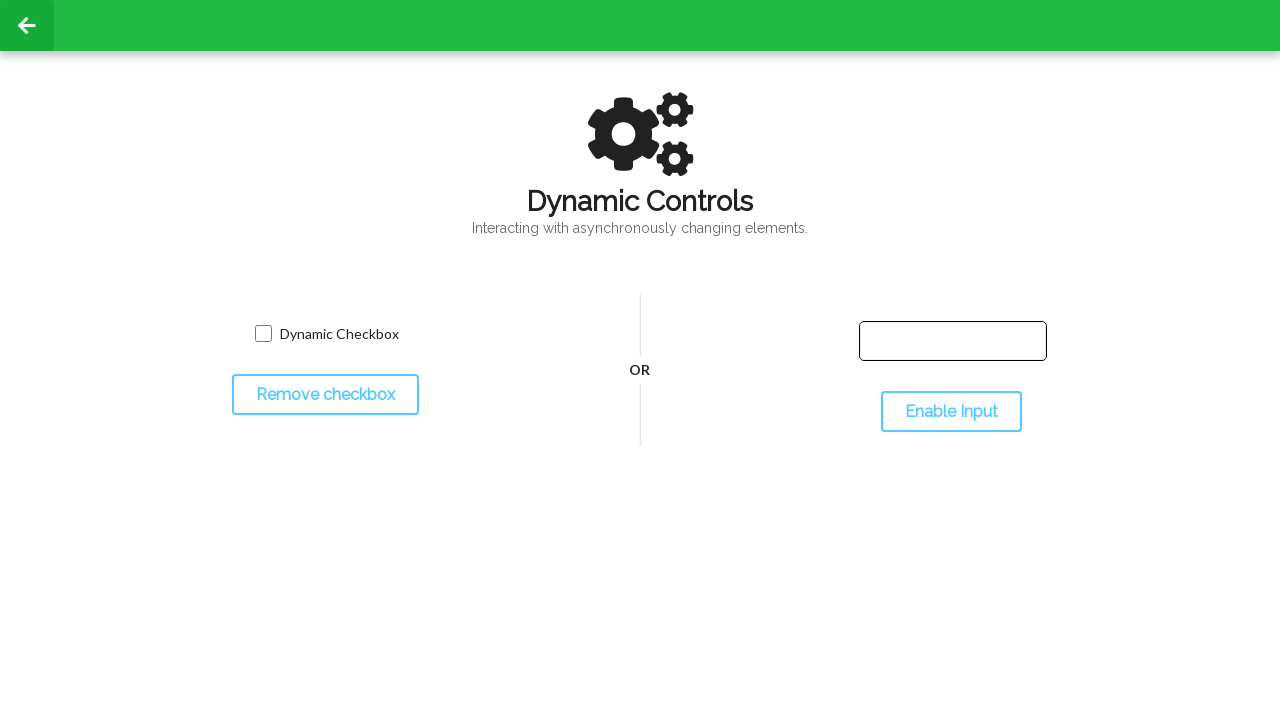

Located the dynamic checkbox element
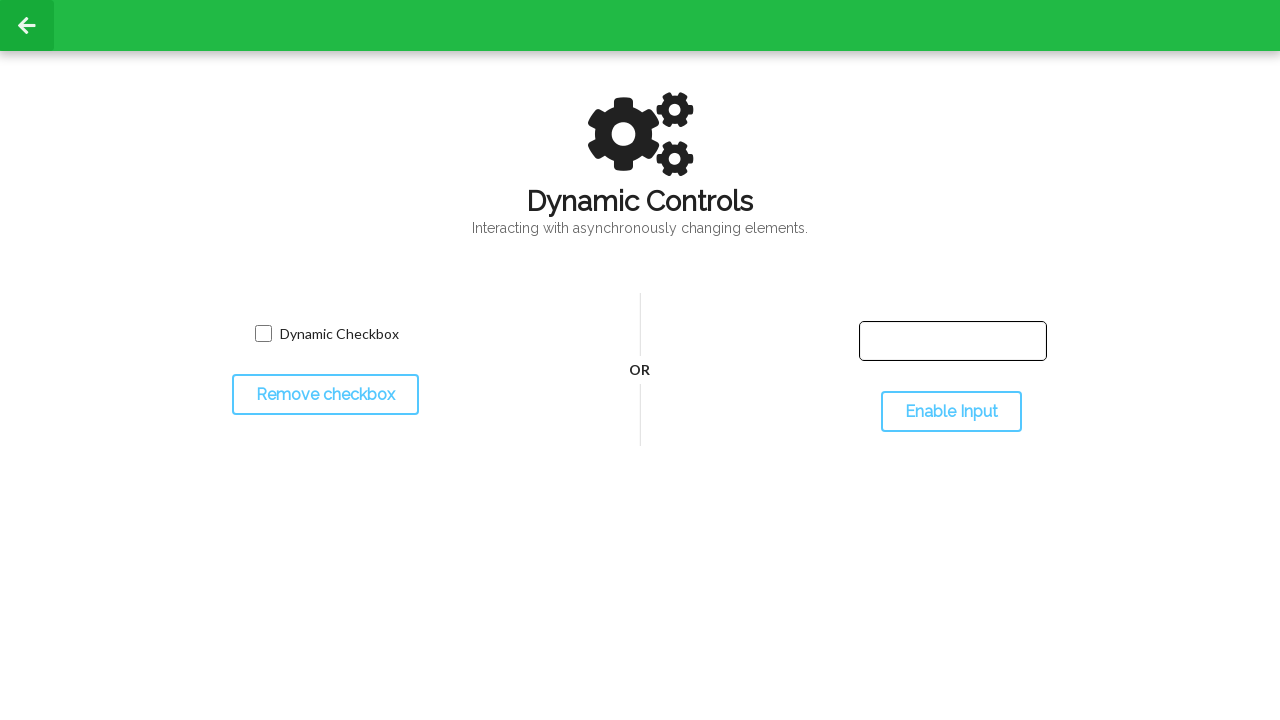

Clicked checkbox to select it at (263, 334) on input[name='toggled']
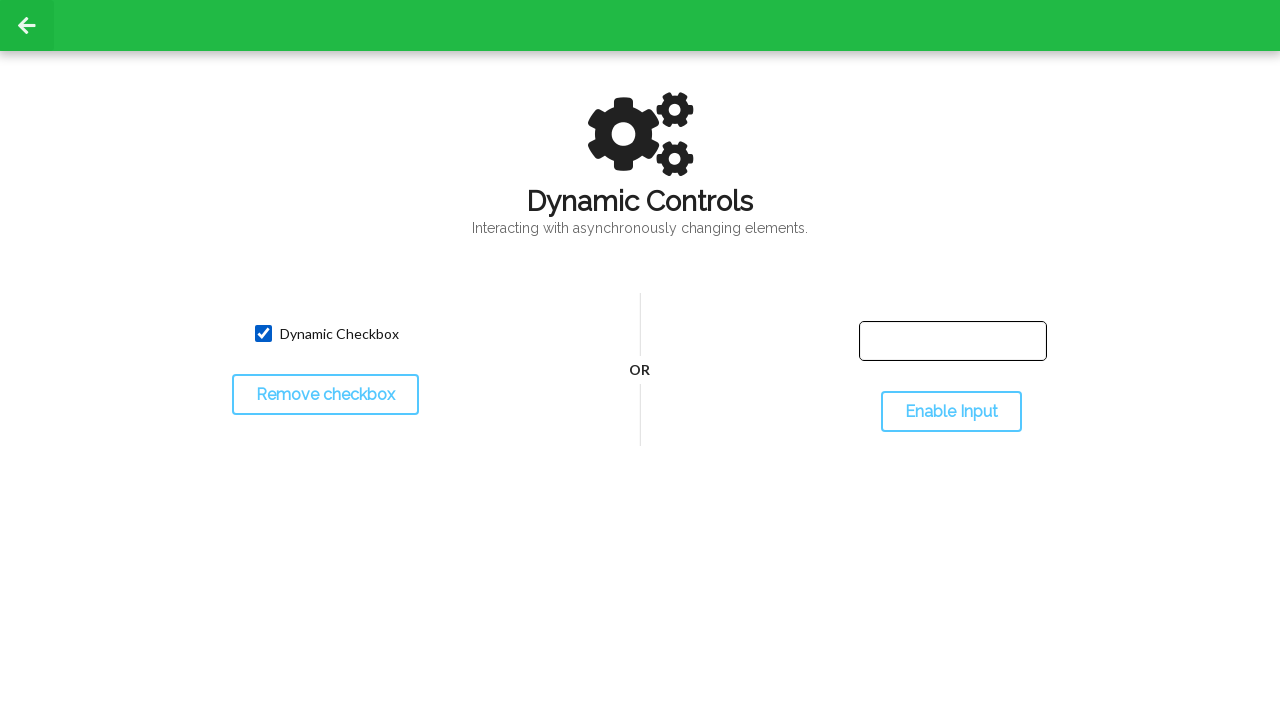

Clicked checkbox again to deselect it at (263, 334) on input[name='toggled']
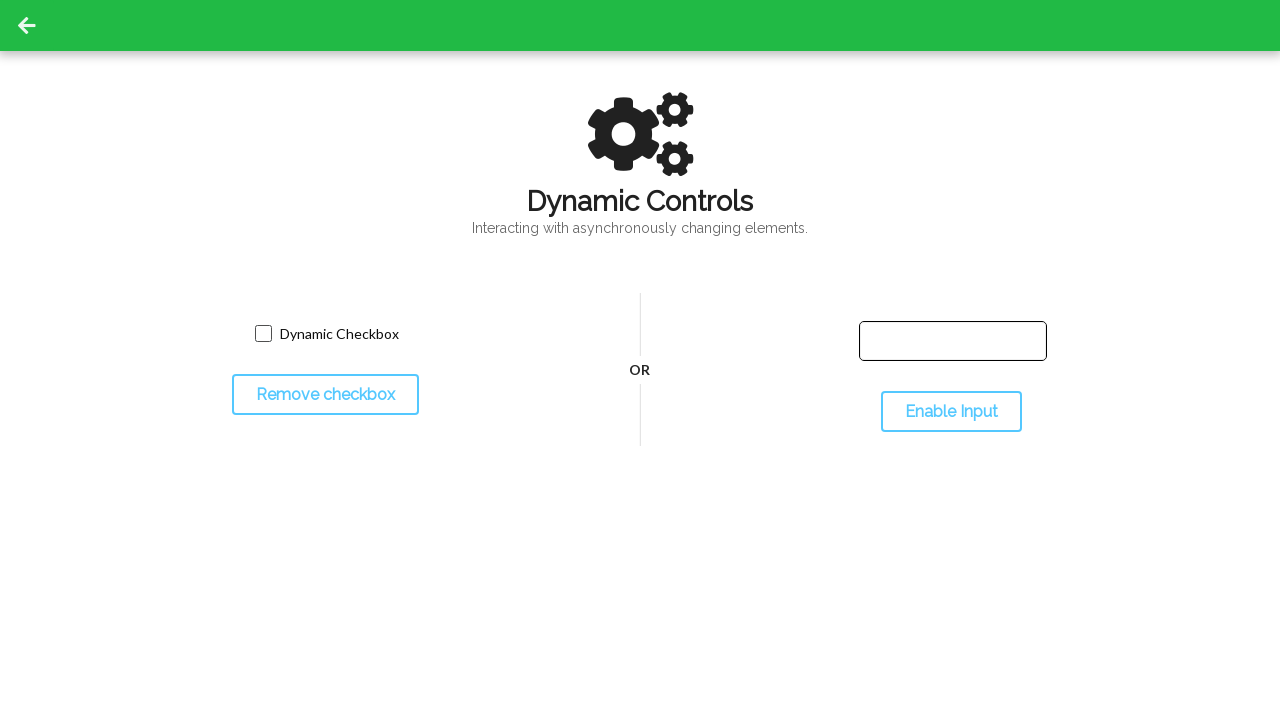

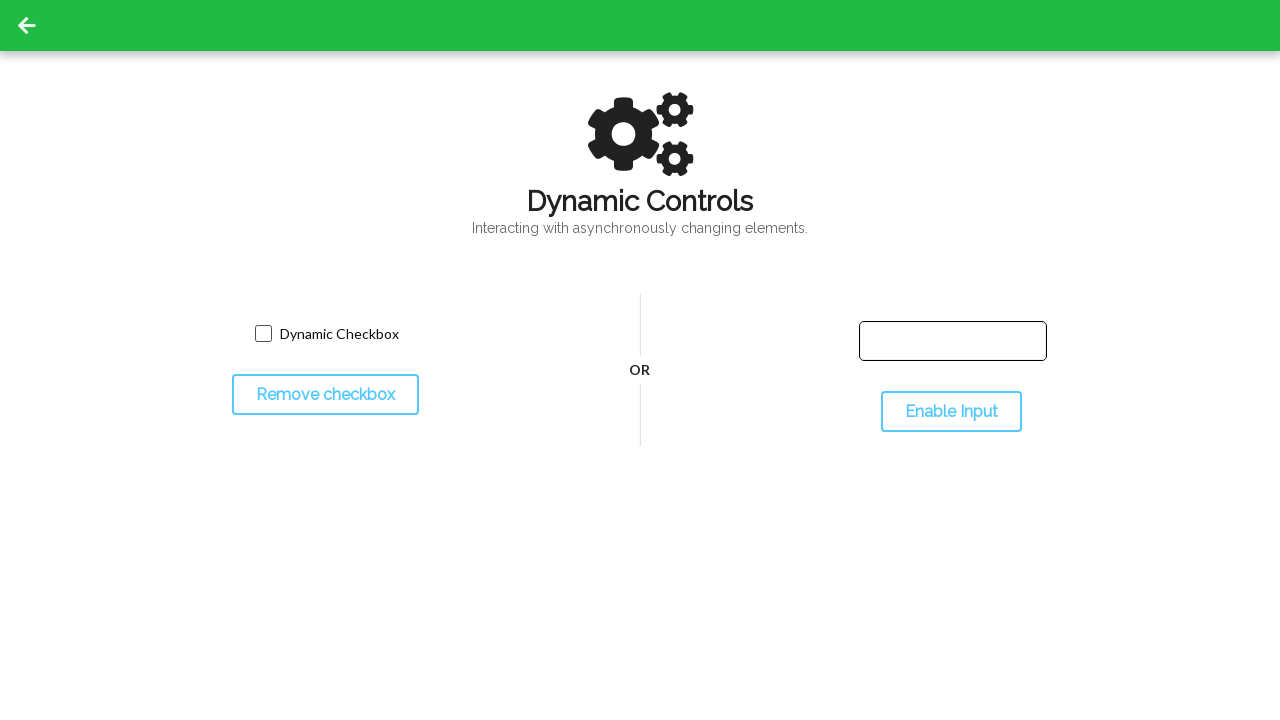